Navigates to the Fastcampus homepage and waits for the page to load

Starting URL: https://fastcampus.co.kr/

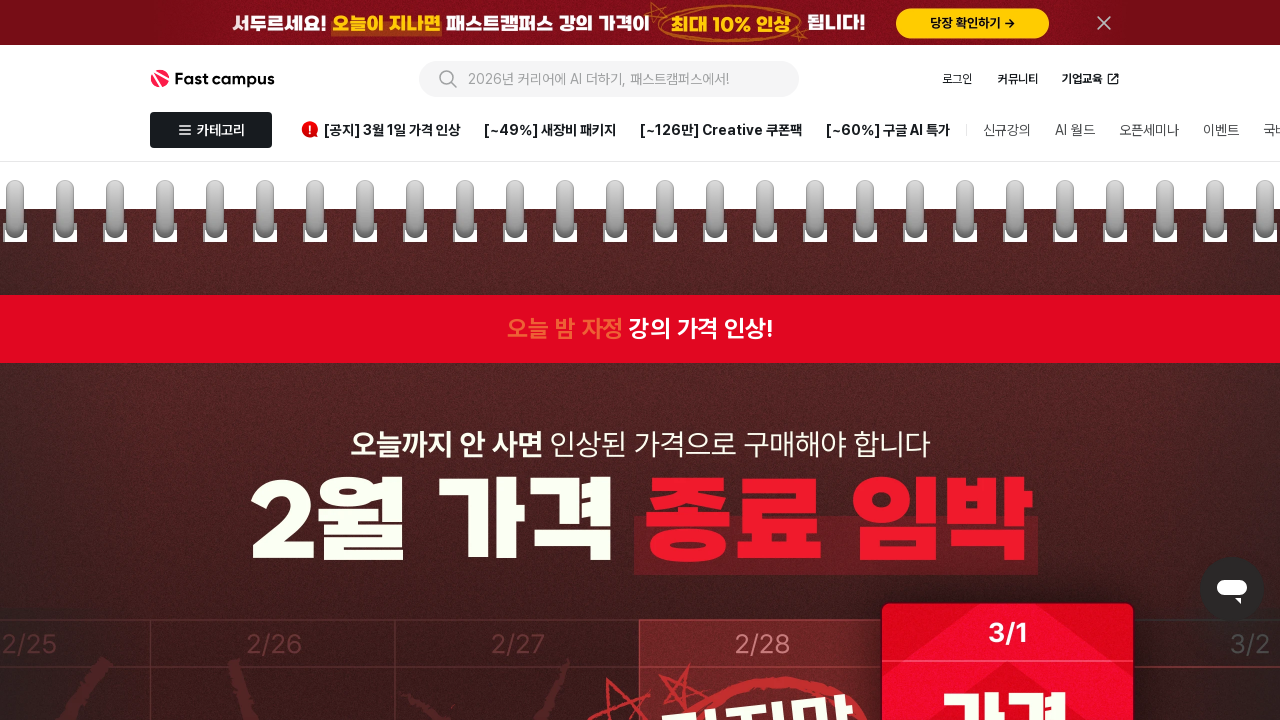

Waited for page to load (domcontentloaded state)
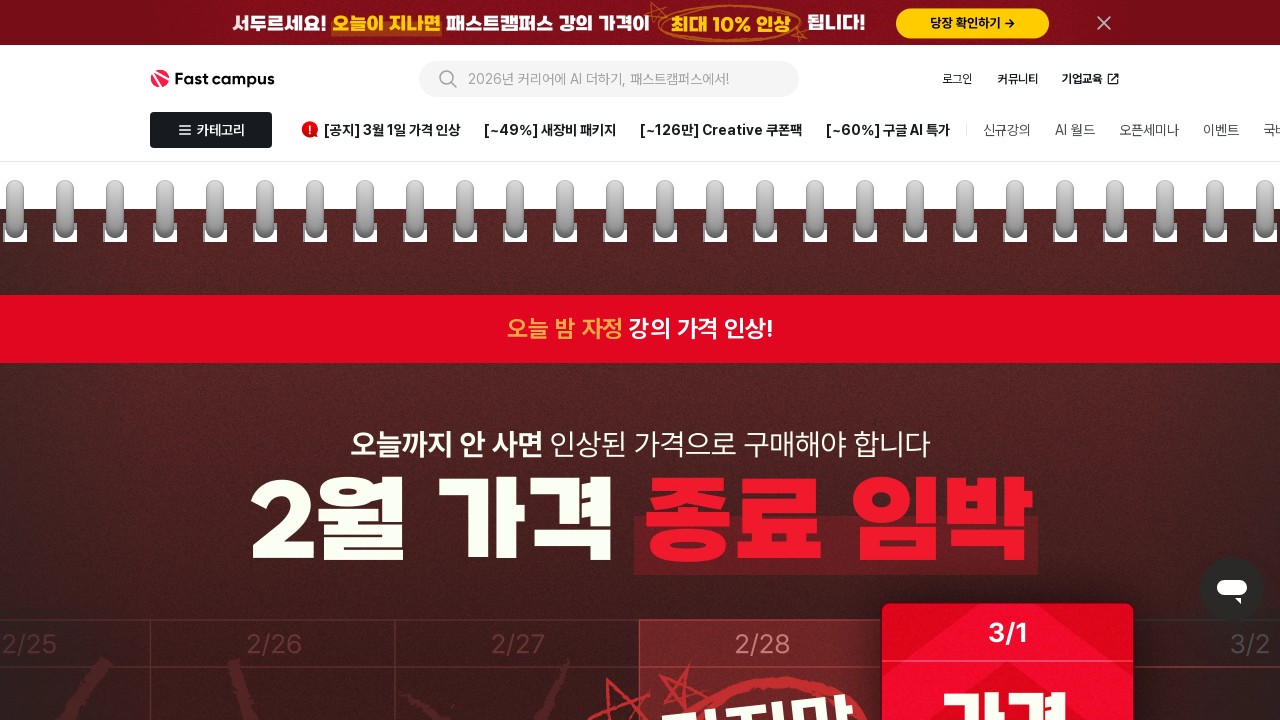

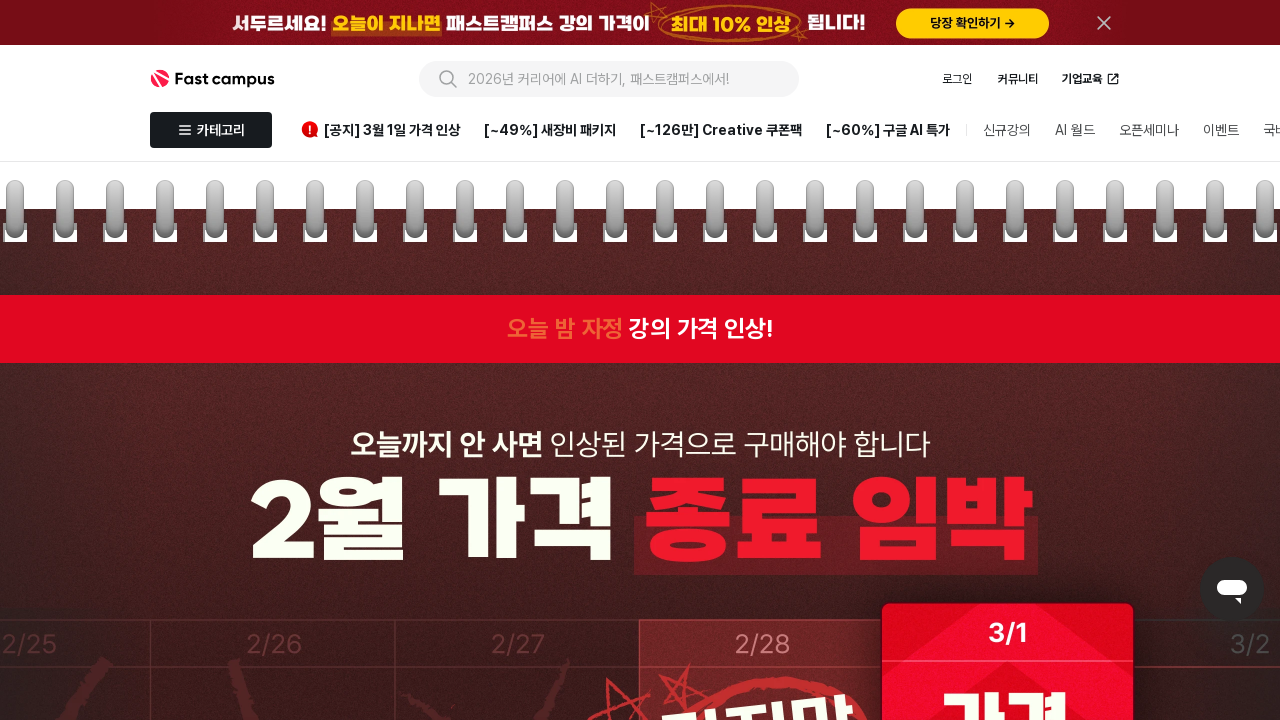